Tests the subjects autocomplete input on DemoQA practice form by typing partial text, using keyboard navigation to select options from the dropdown, and verifying the selected values appear correctly.

Starting URL: https://demoqa.com/automation-practice-form

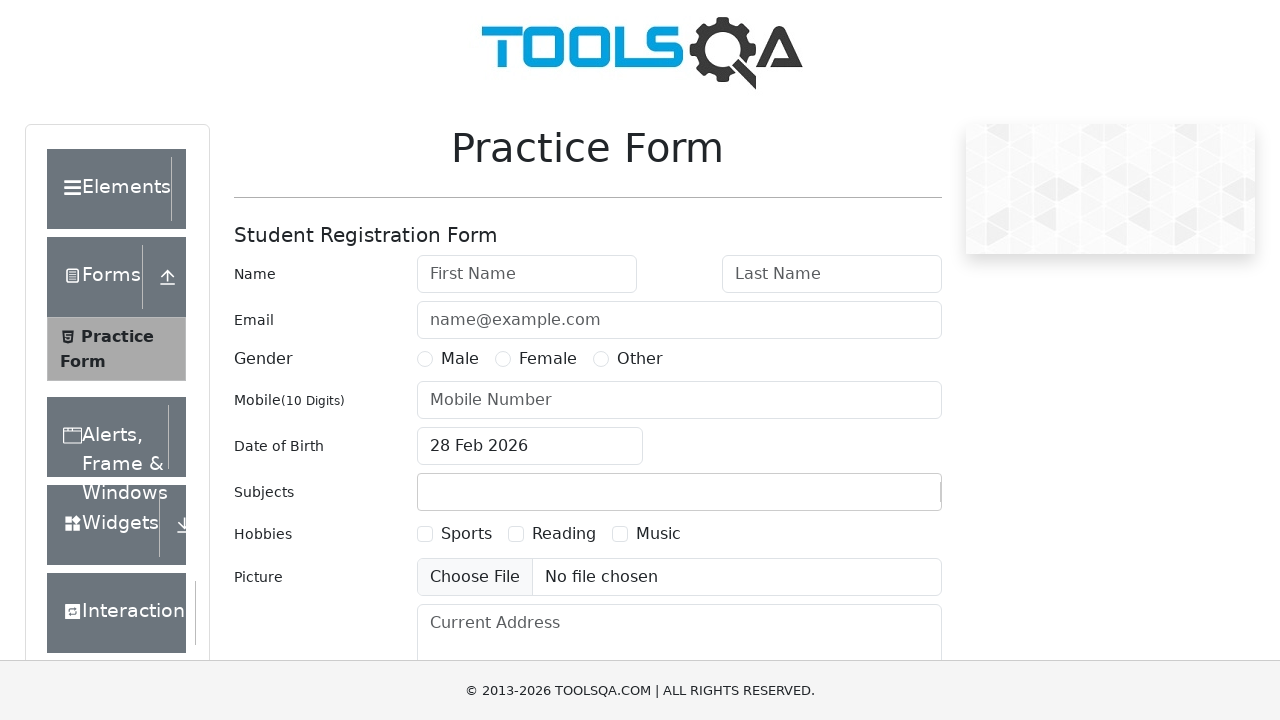

Located the subjects input field
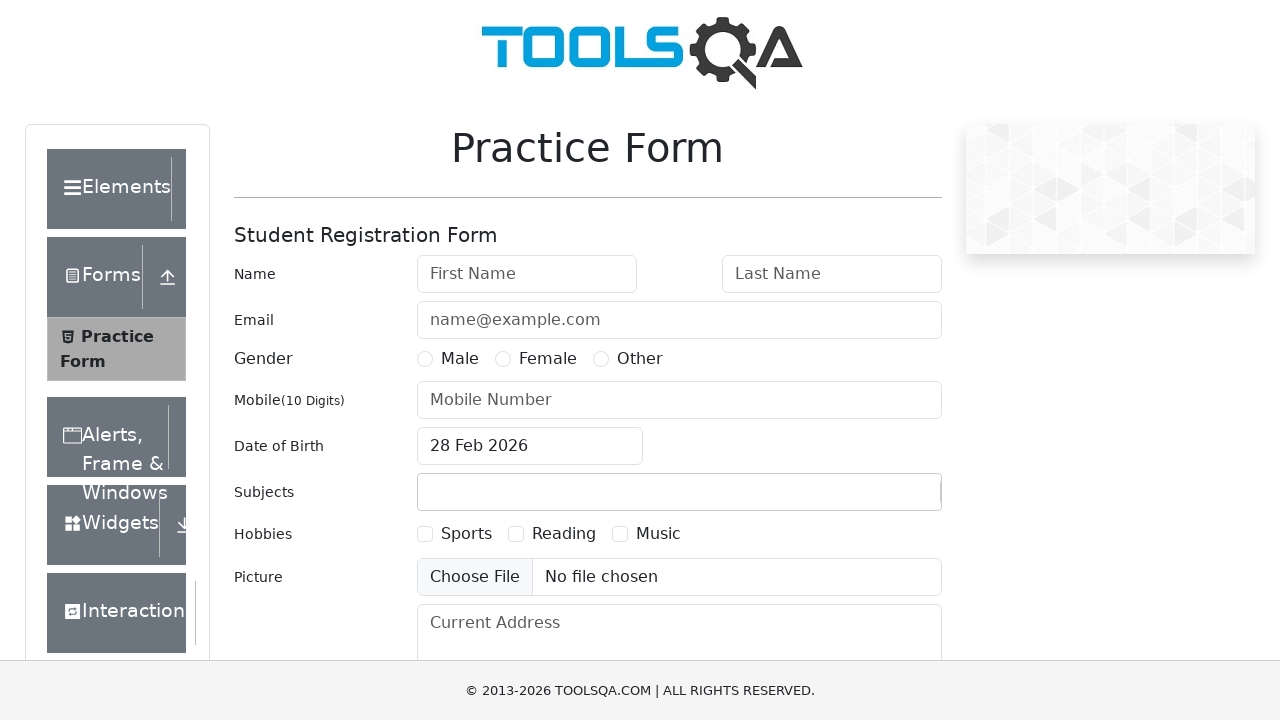

Typed 'm' in subjects input field on input#subjectsInput
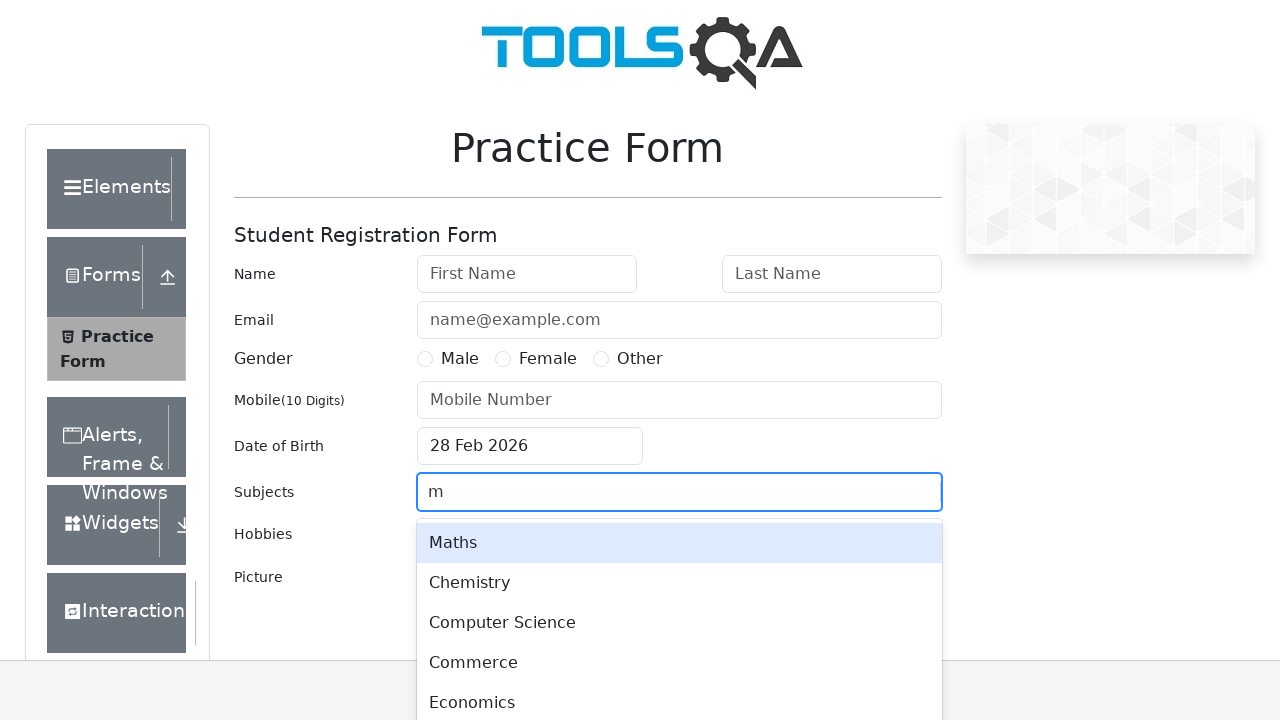

Pressed Enter to select first matching subject (Maths) on input#subjectsInput
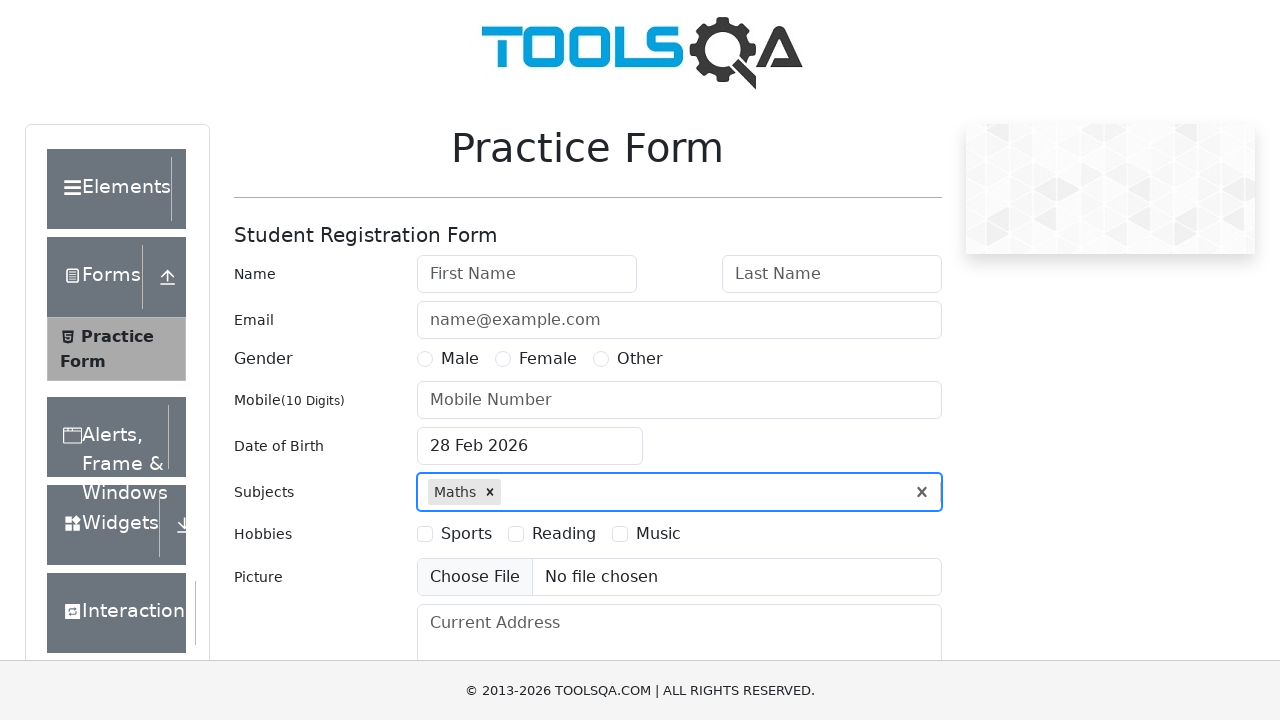

Typed 'a' in subjects input field on input#subjectsInput
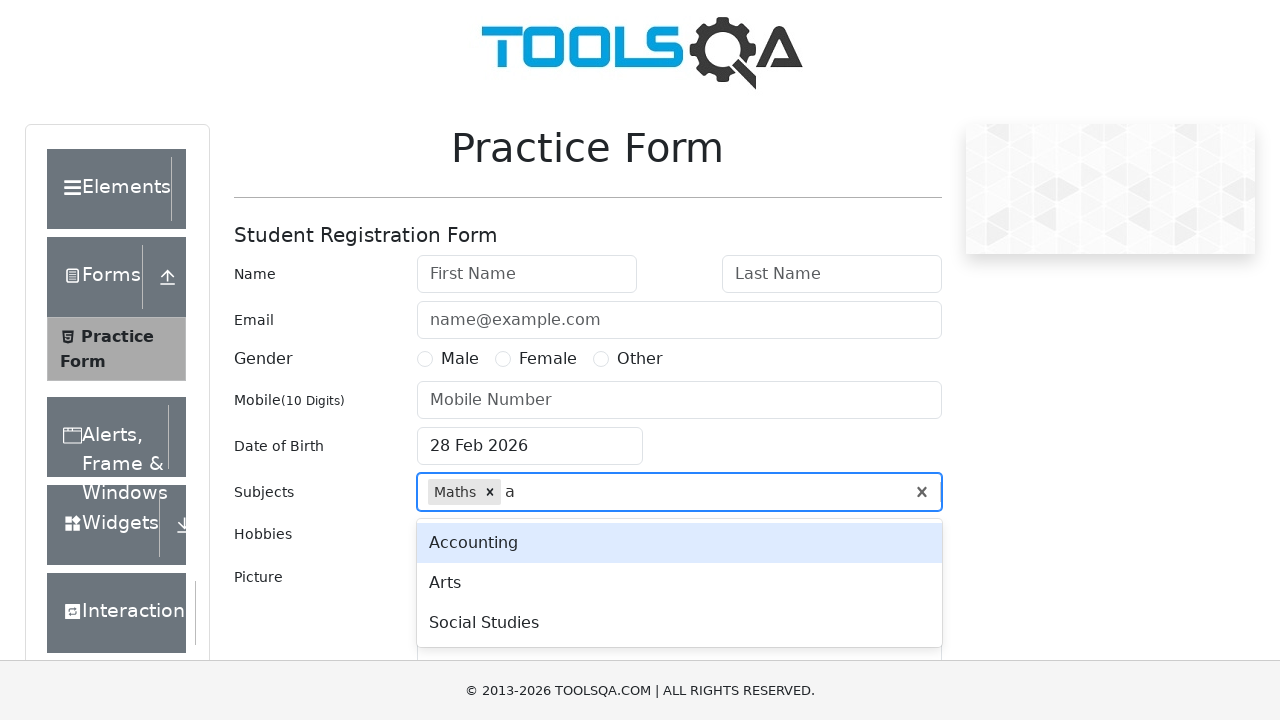

Pressed ArrowDown to navigate dropdown options on input#subjectsInput
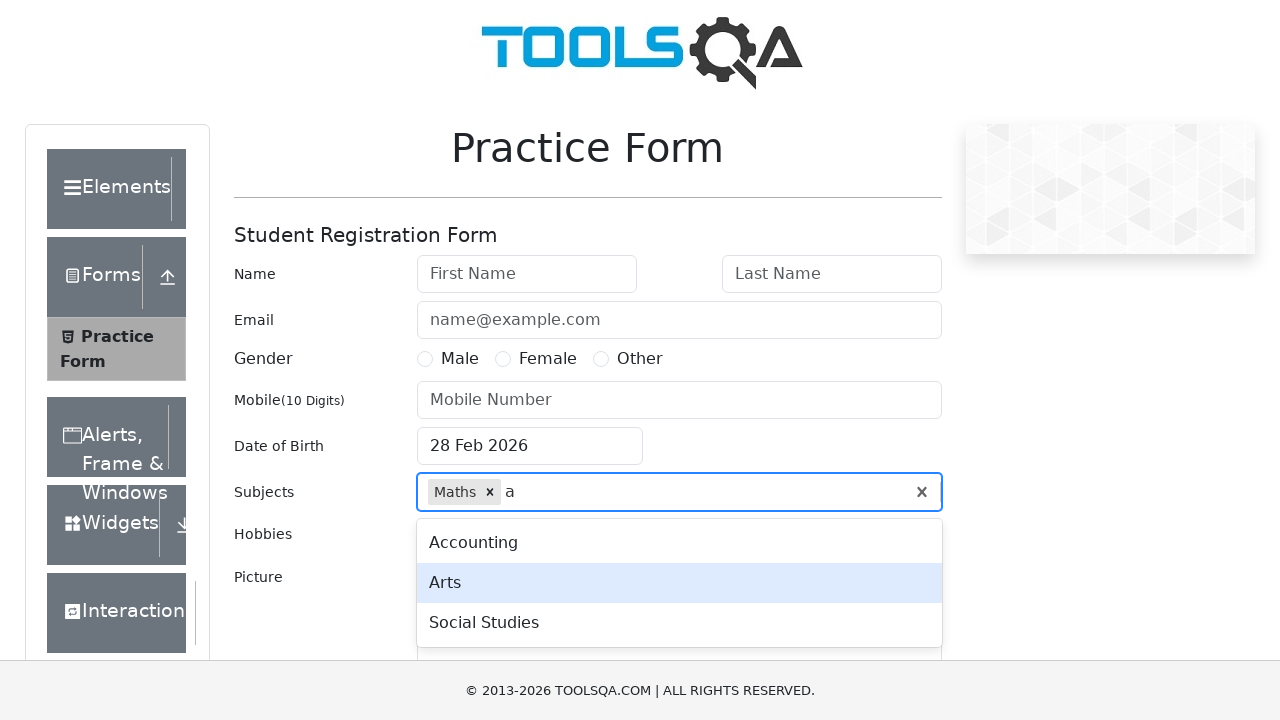

Pressed Enter to select Arts subject on input#subjectsInput
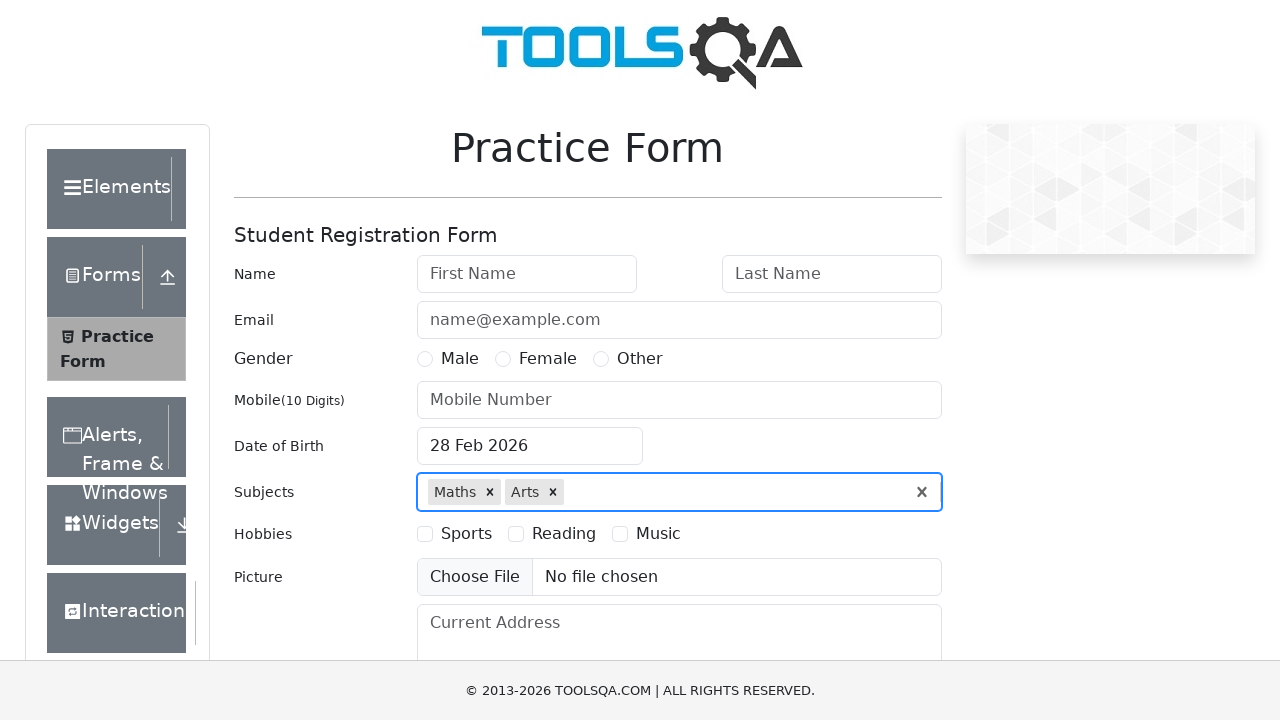

Waited for selected subject labels to appear in subjects container
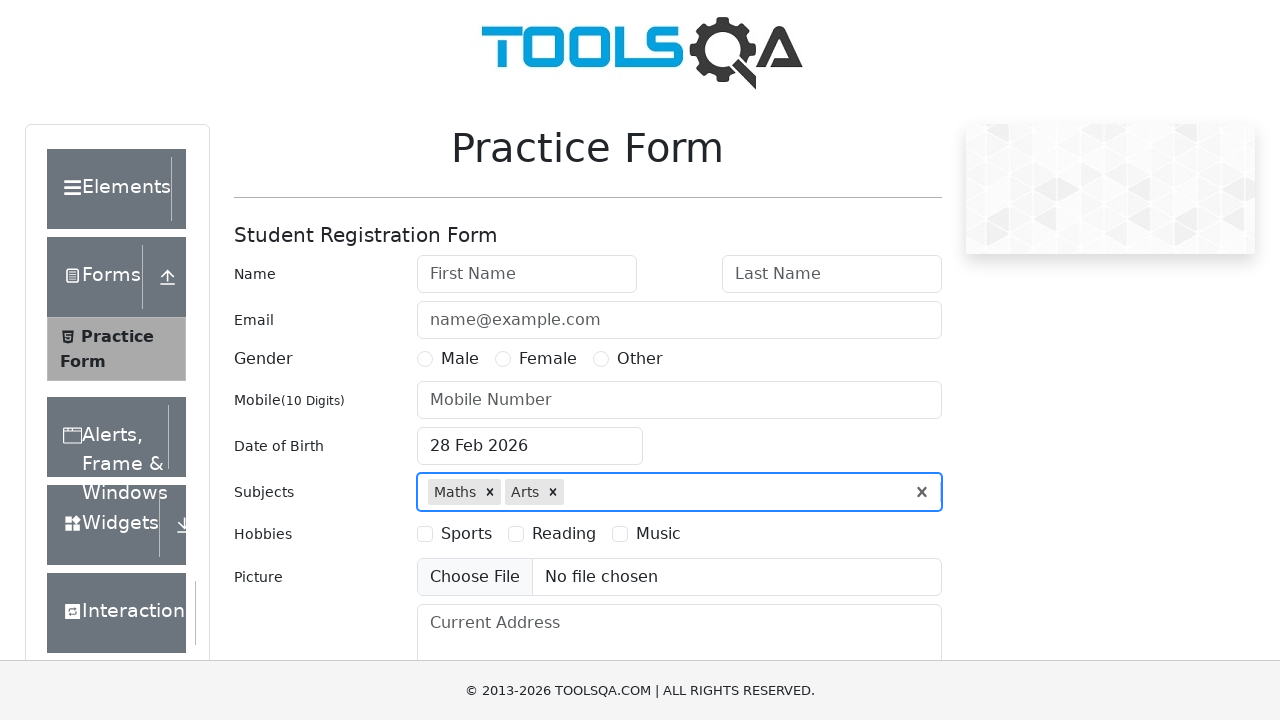

Located all selected subject labels
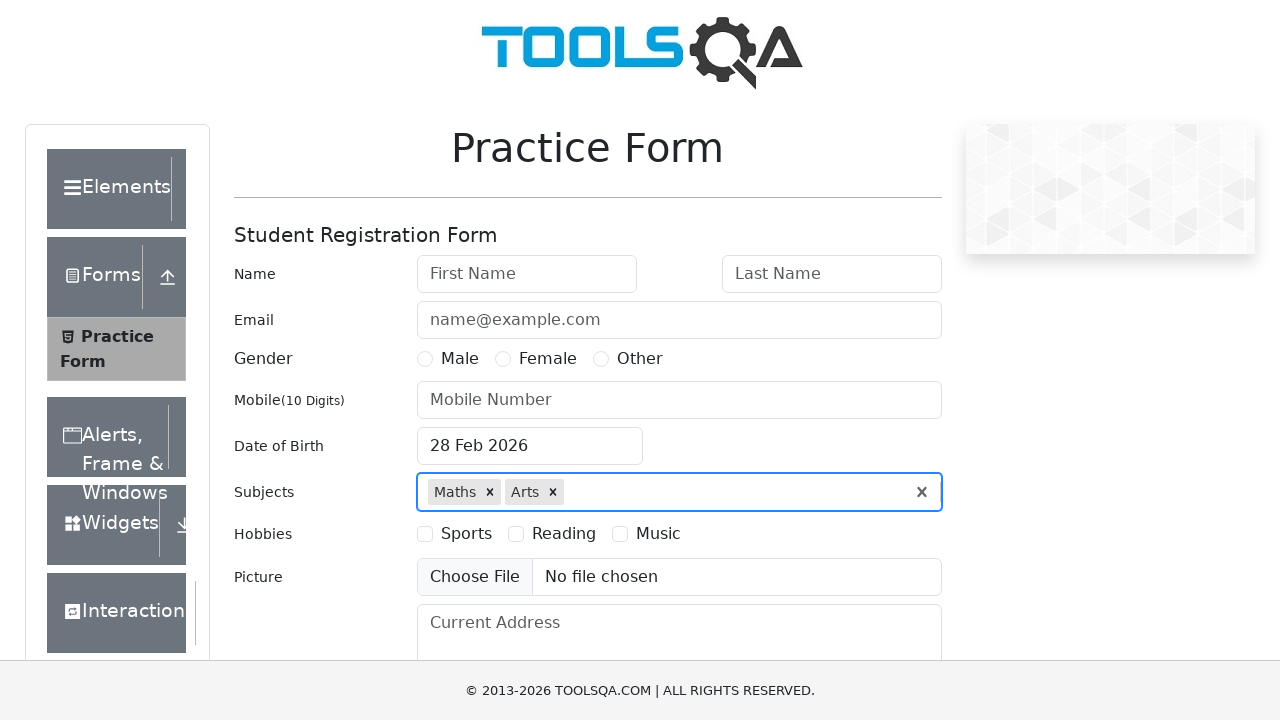

Verified first selected subject label is visible
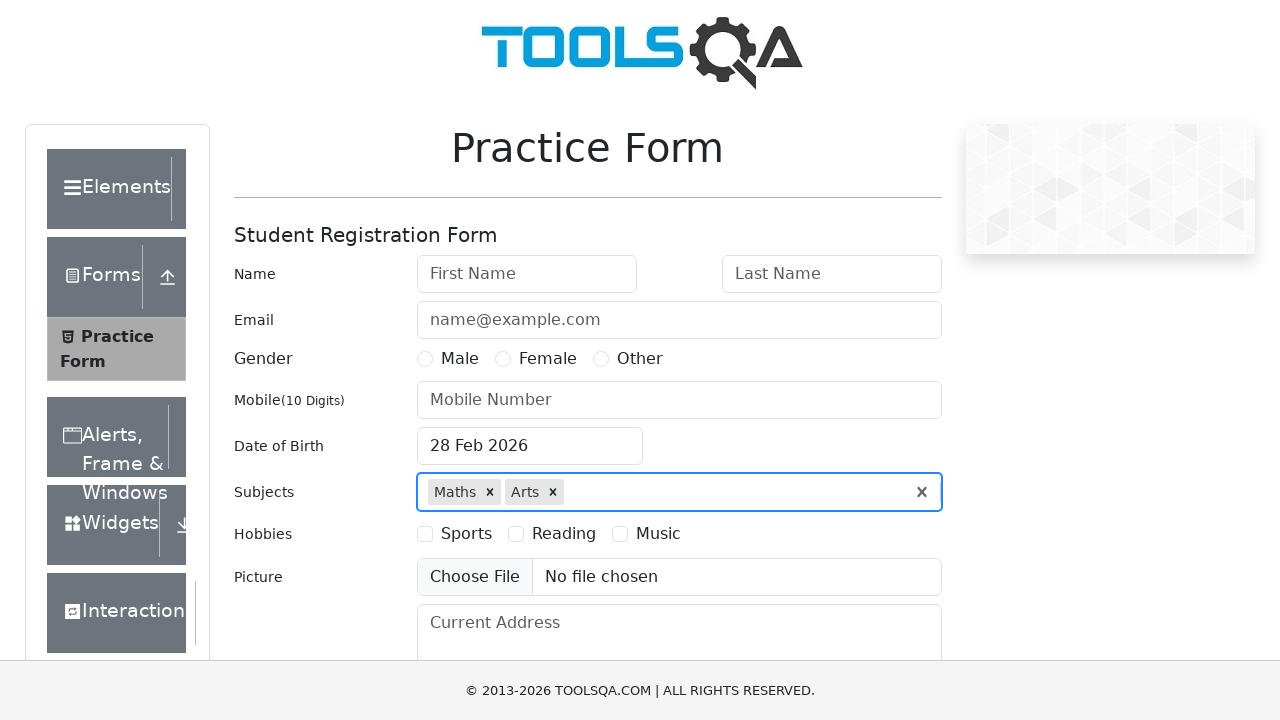

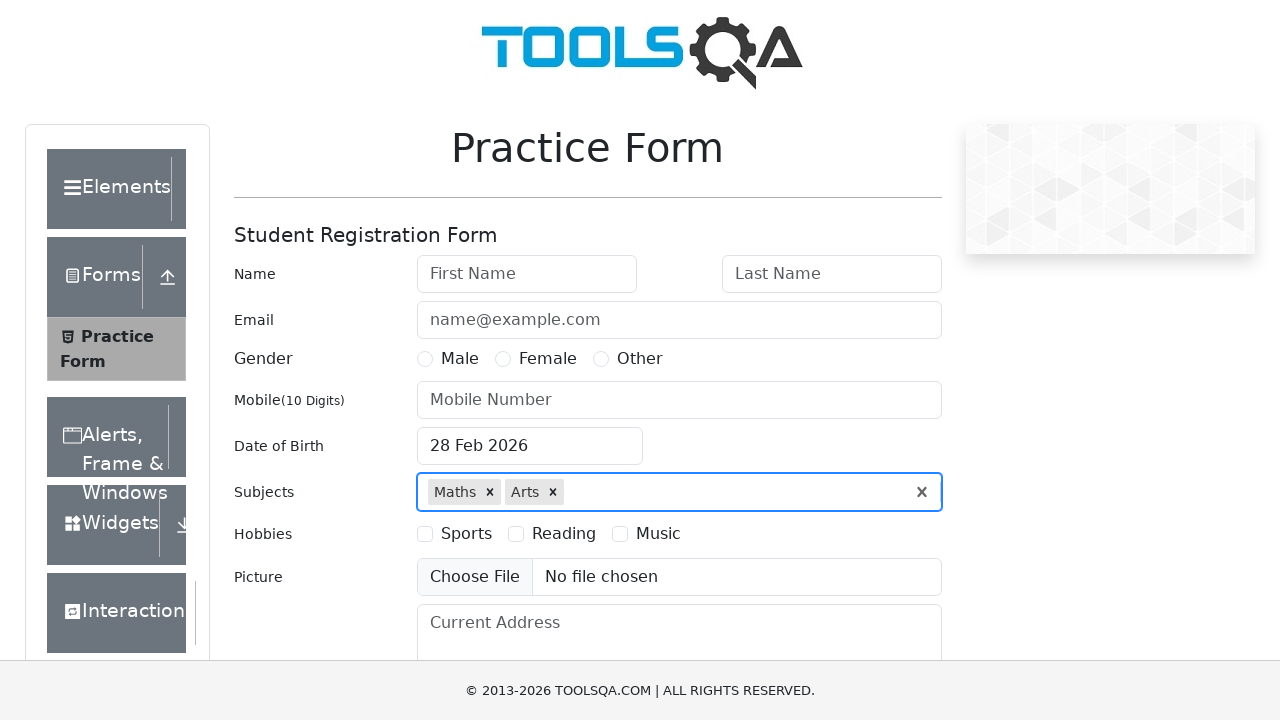